Tests the email subscription functionality in the footer section

Starting URL: https://www.automationexercise.com

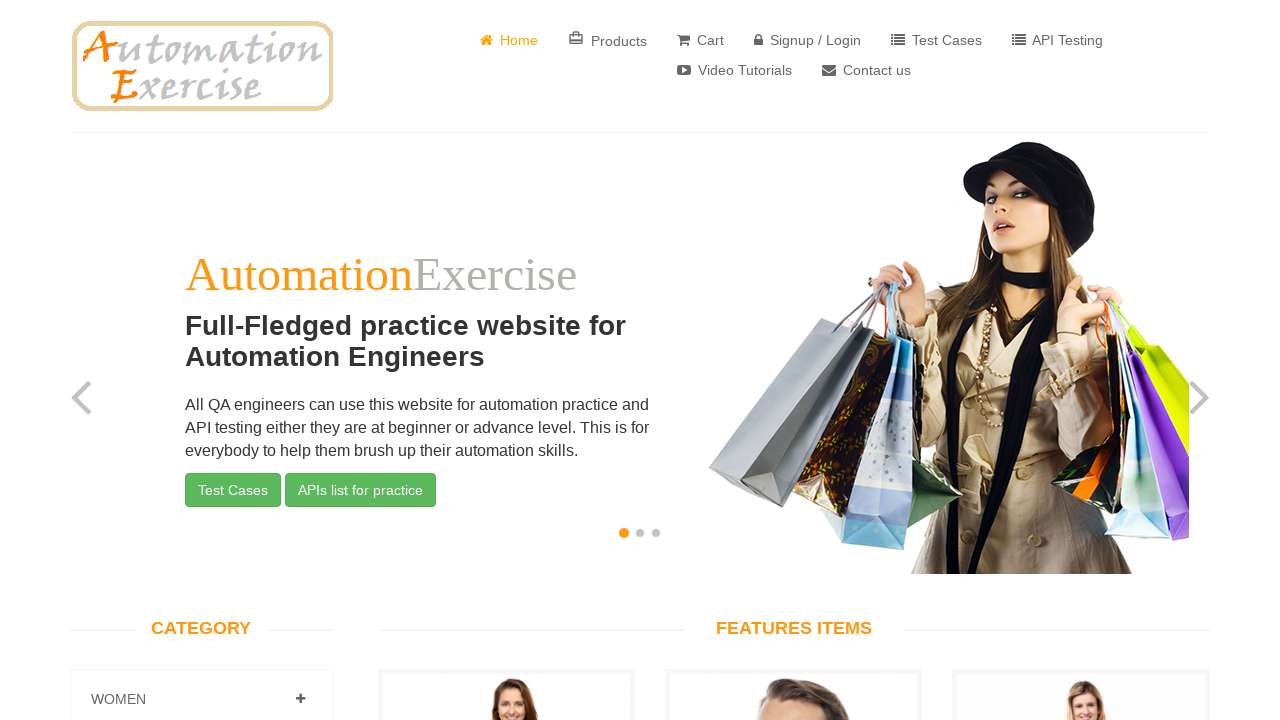

Scrolled down to footer section
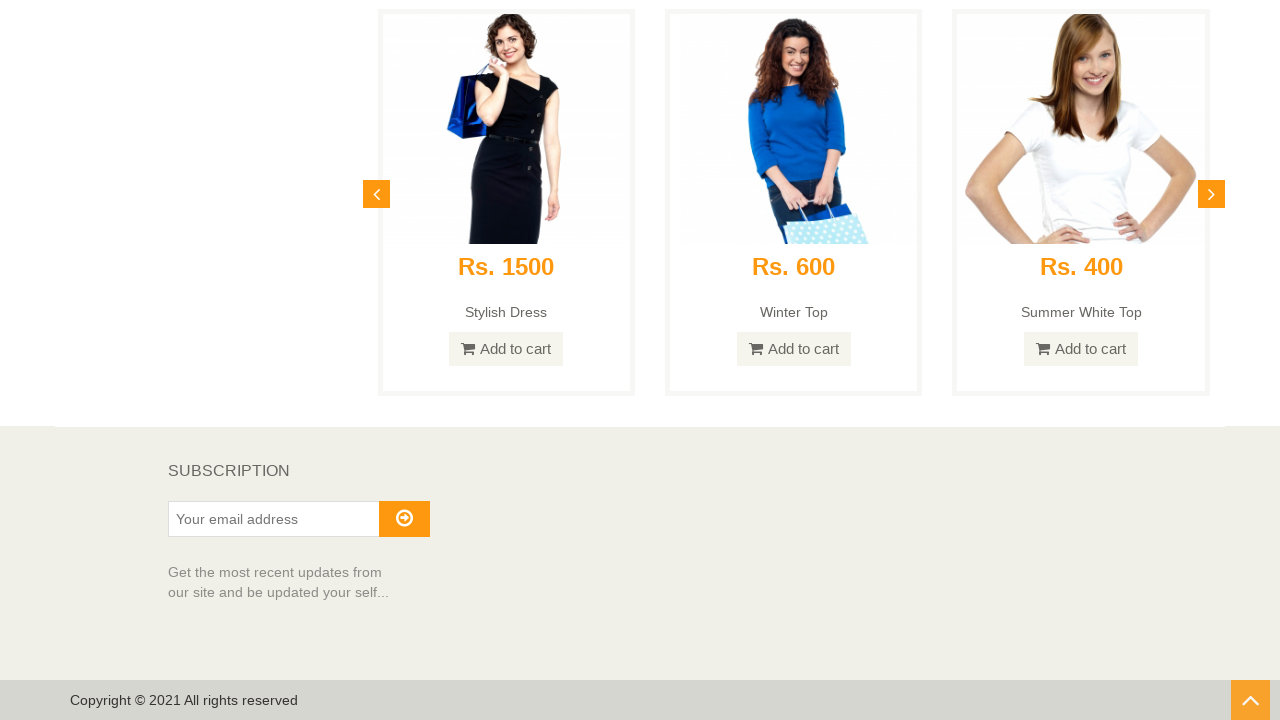

Subscription section is visible in footer
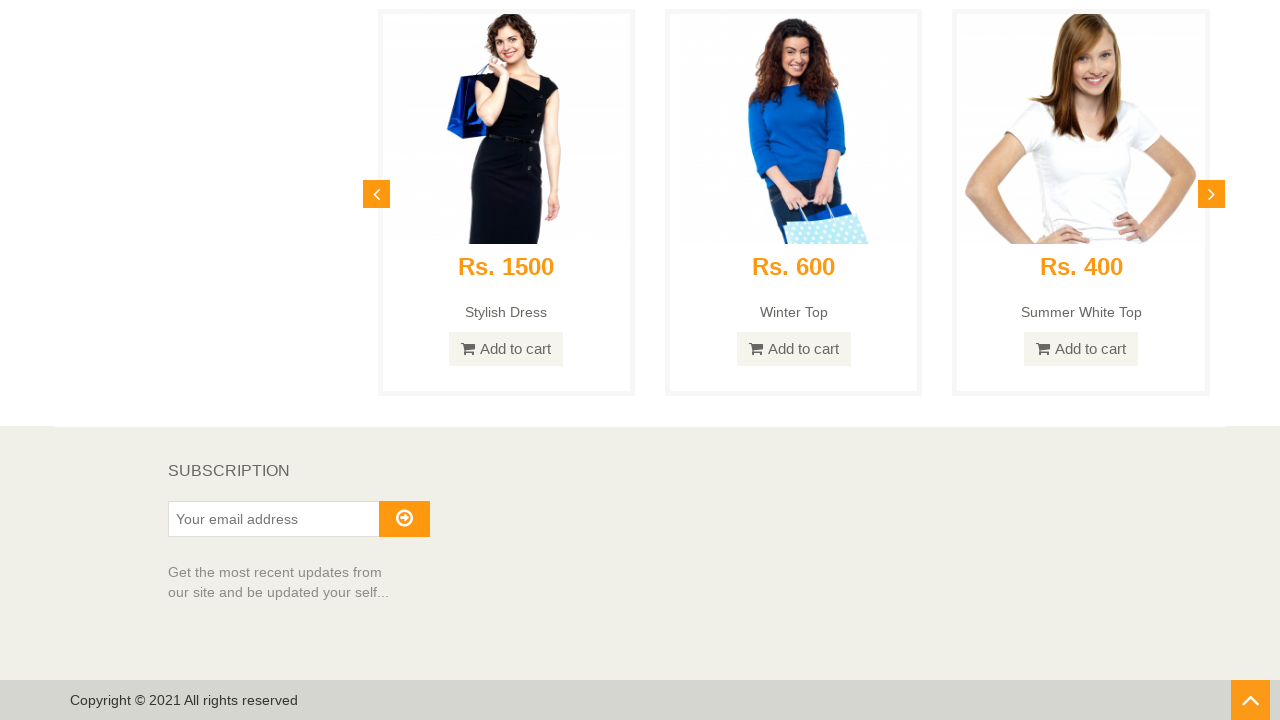

Entered email address 'subscriber@example.com' in subscription field on input#susbscribe_email
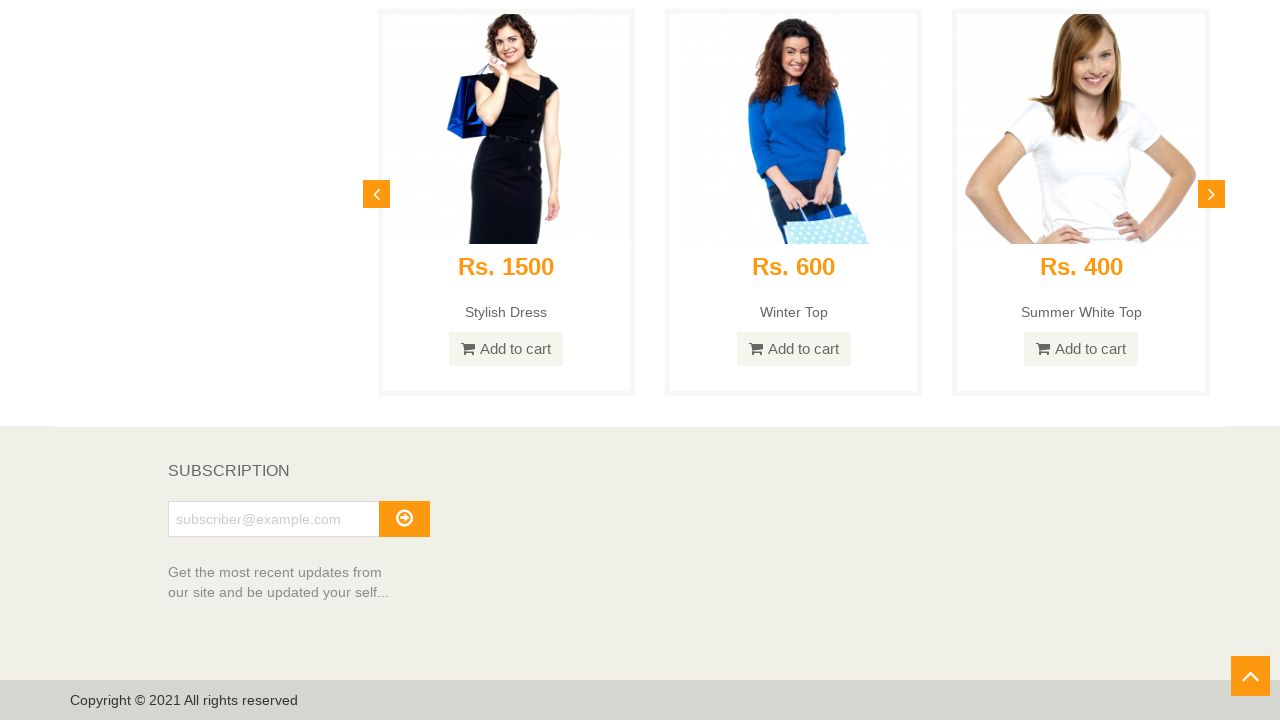

Clicked subscribe button at (404, 519) on button#subscribe
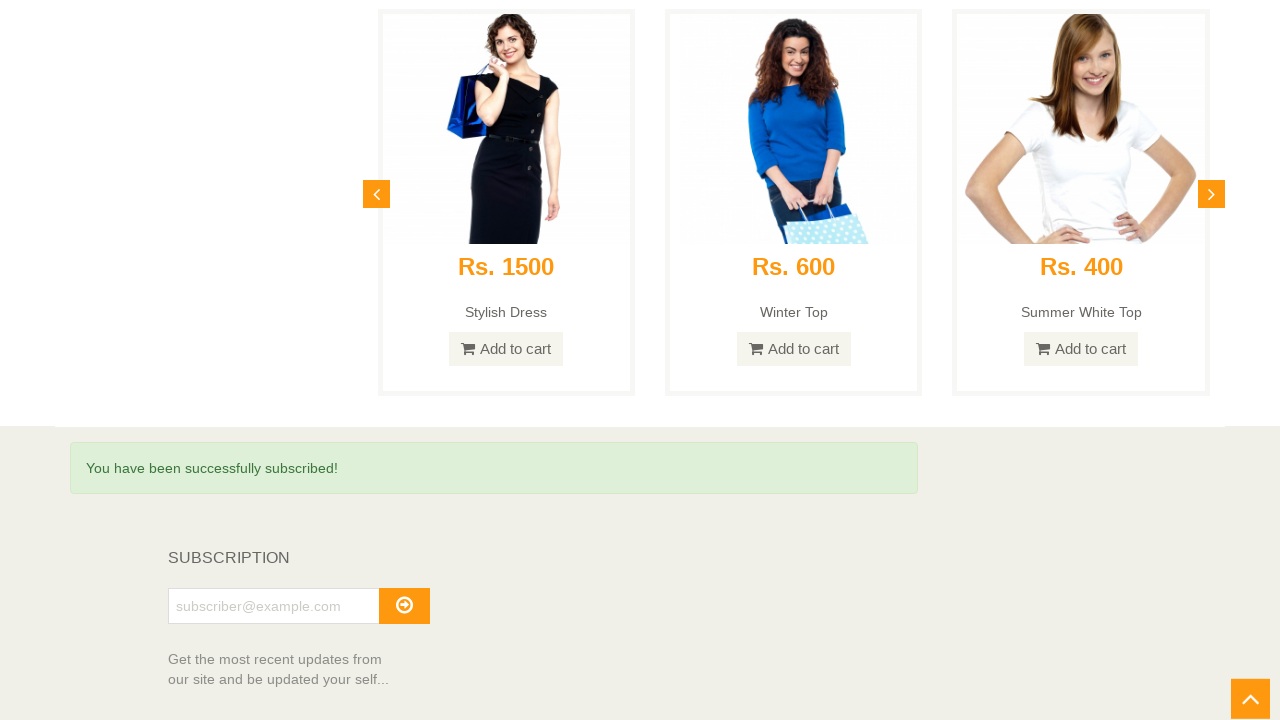

Success message displayed: 'You have been successfully subscribed!'
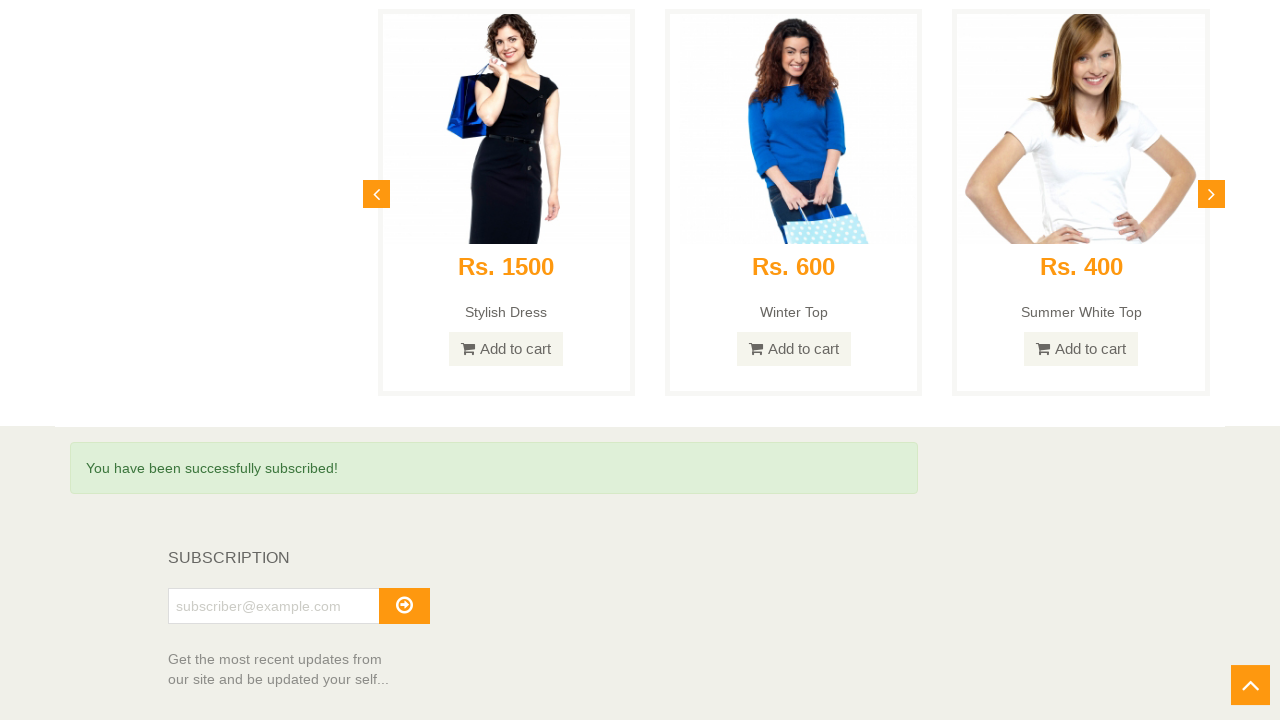

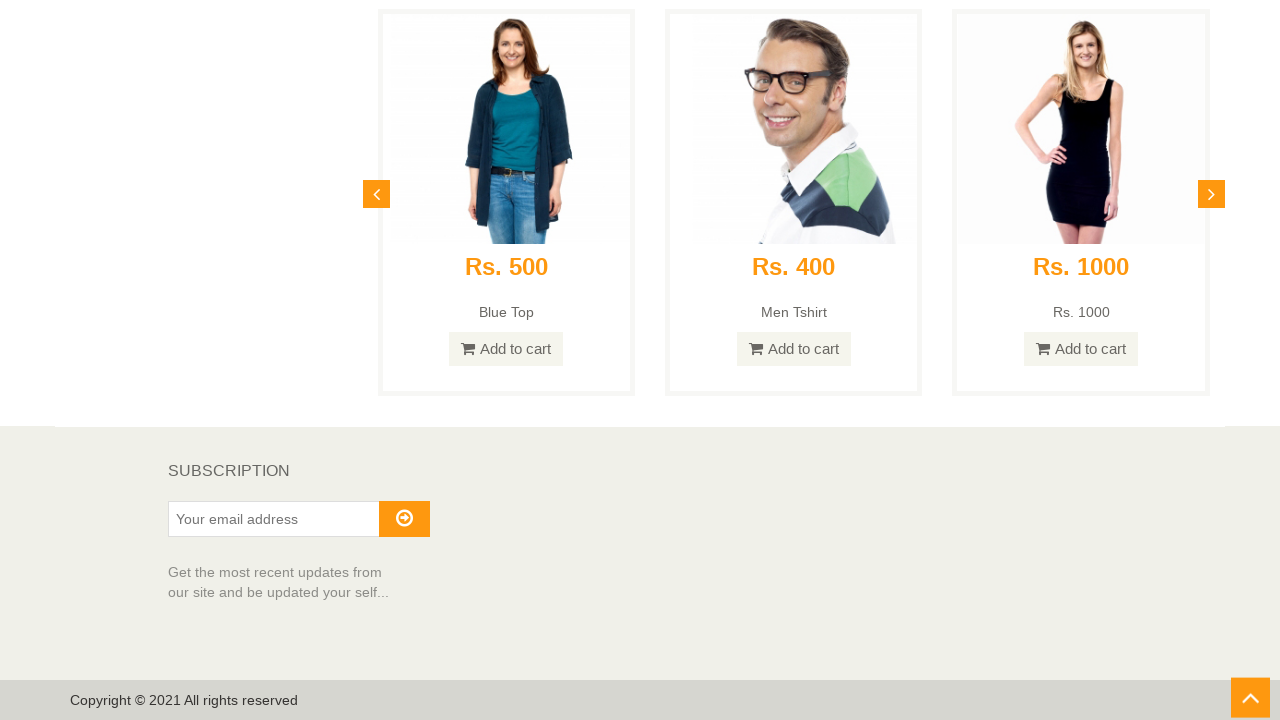